Tests Playwright's getByLabel locator functionality by clicking a checkbox, checking a radio button, and selecting an option from a dropdown on a practice form page.

Starting URL: https://rahulshettyacademy.com/angularpractice/

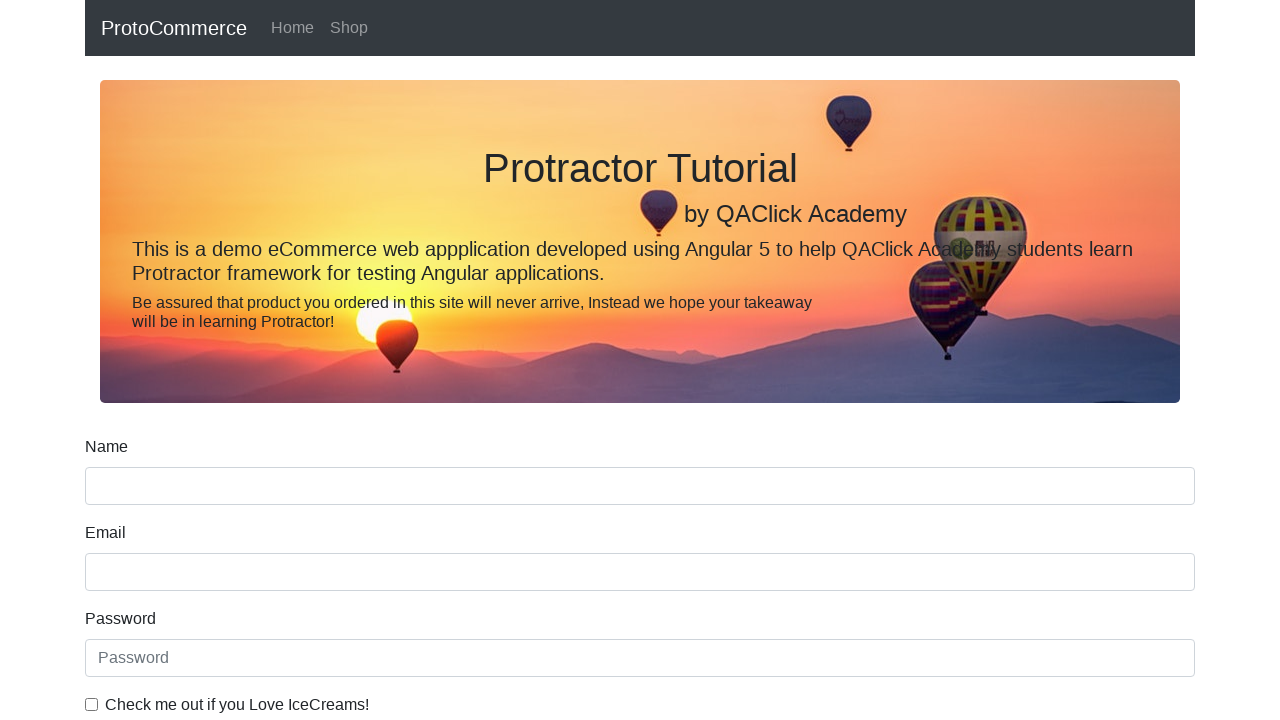

Clicked checkbox 'Check me out if you Love IceCreams!' at (92, 704) on internal:label="Check me out if you Love IceCreams!"i
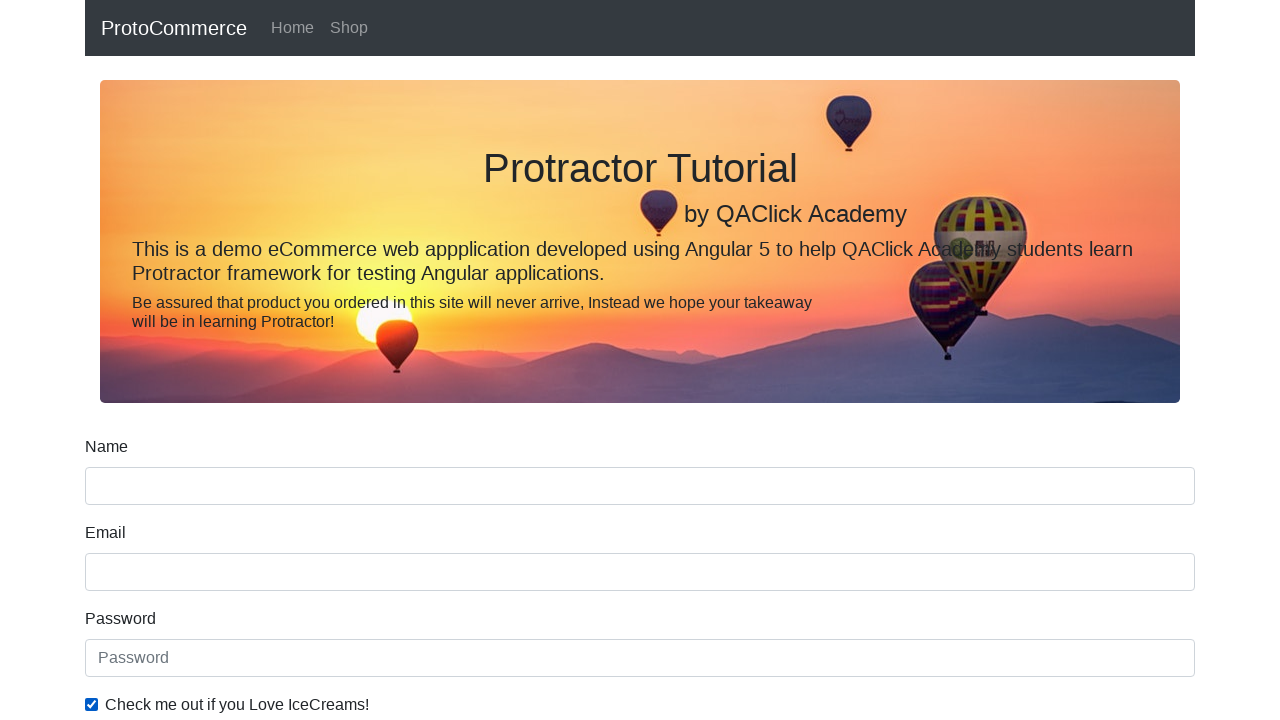

Checked 'Employed' radio button at (326, 360) on internal:label="Employed"i
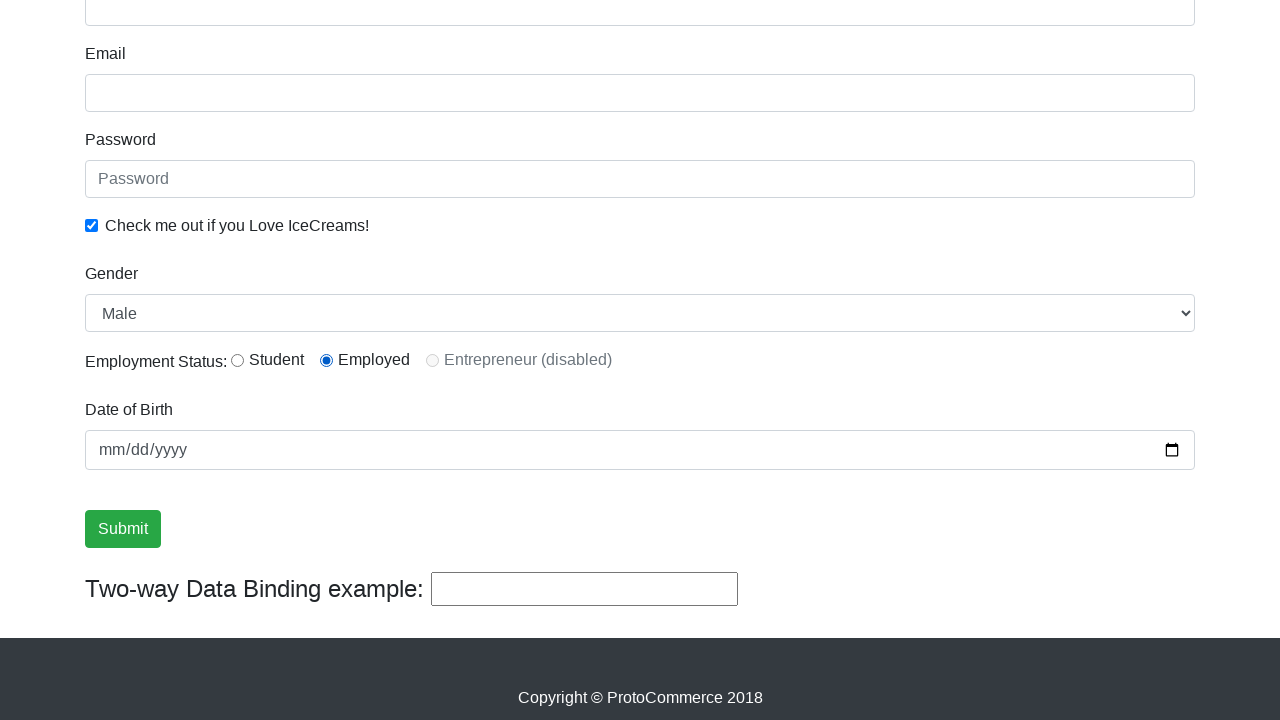

Selected 'Female' from Gender dropdown on internal:label="Gender"i
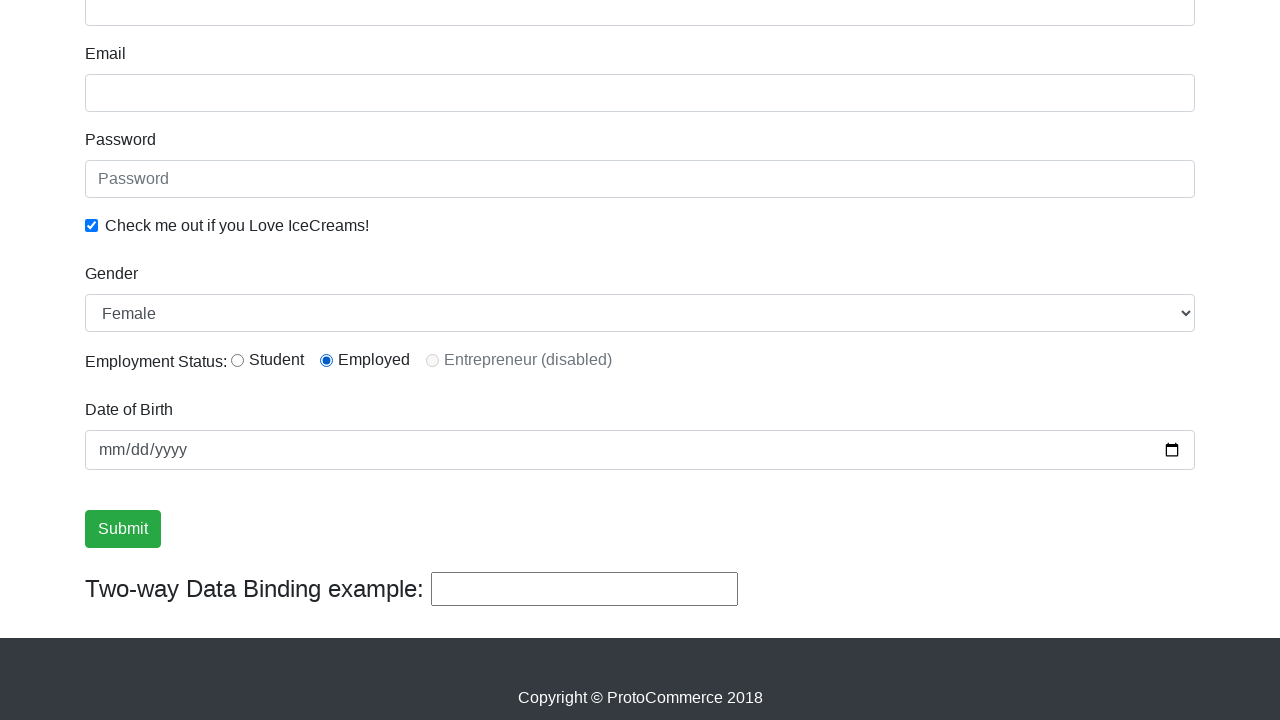

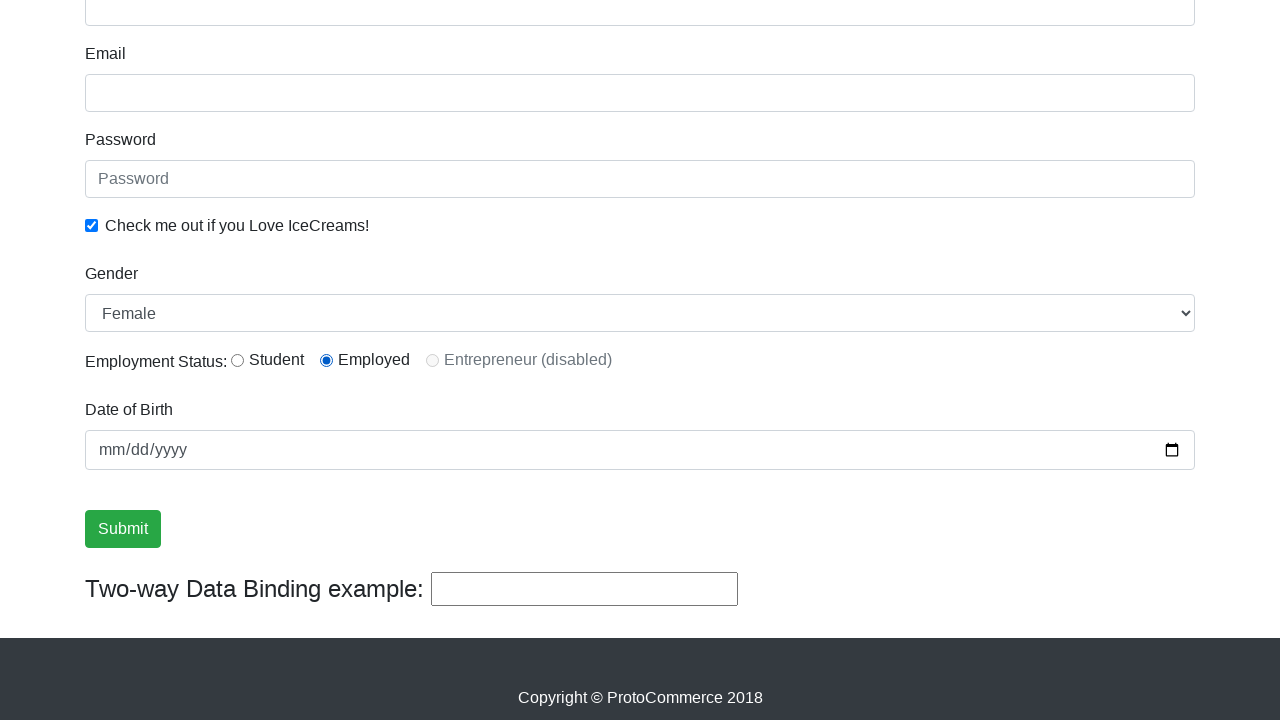